Tests drag and drop functionality by dragging a draggable element onto a droppable target and verifying the drop was successful.

Starting URL: http://jqueryui.com/resources/demos/droppable/default.html

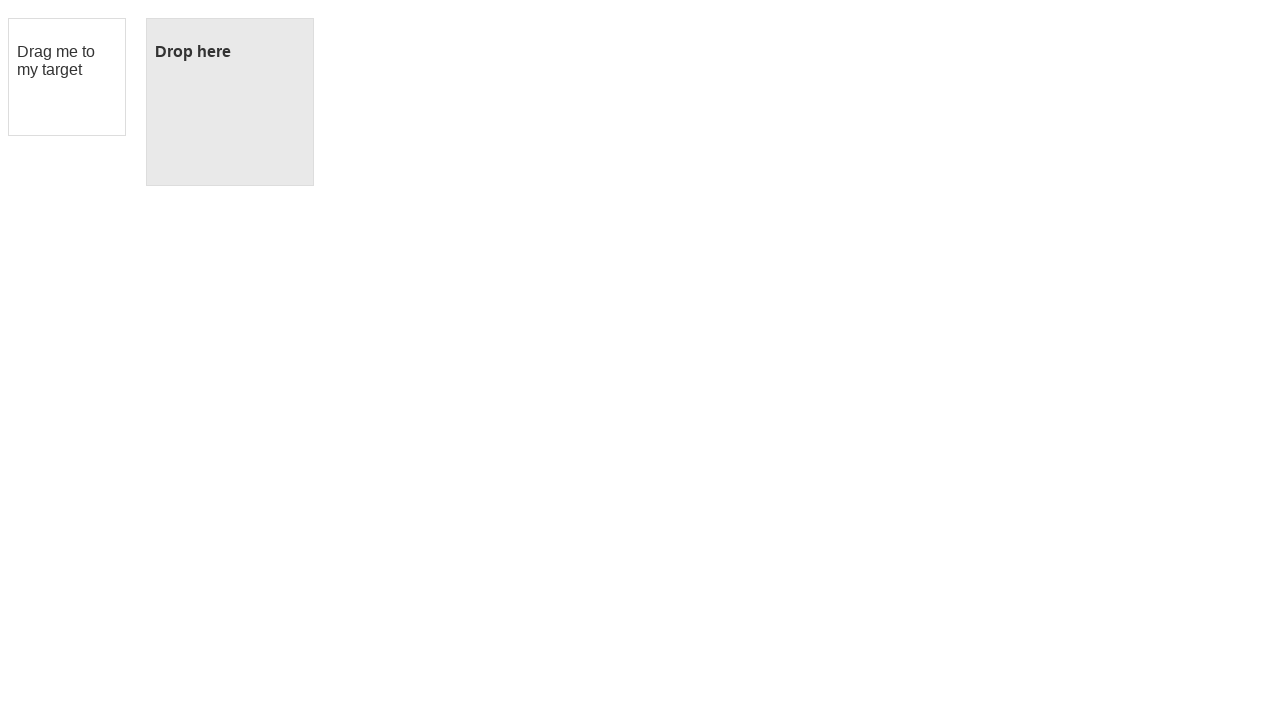

Located draggable element with ID 'draggable'
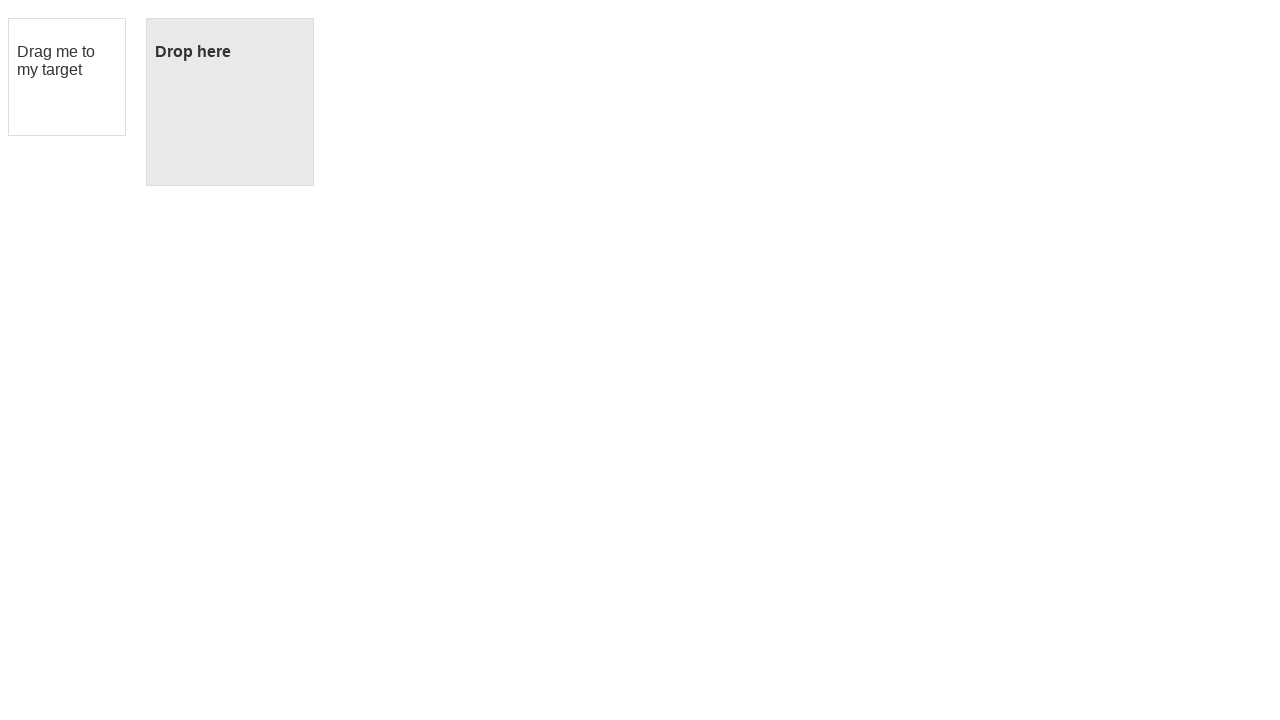

Located droppable target element with ID 'droppable'
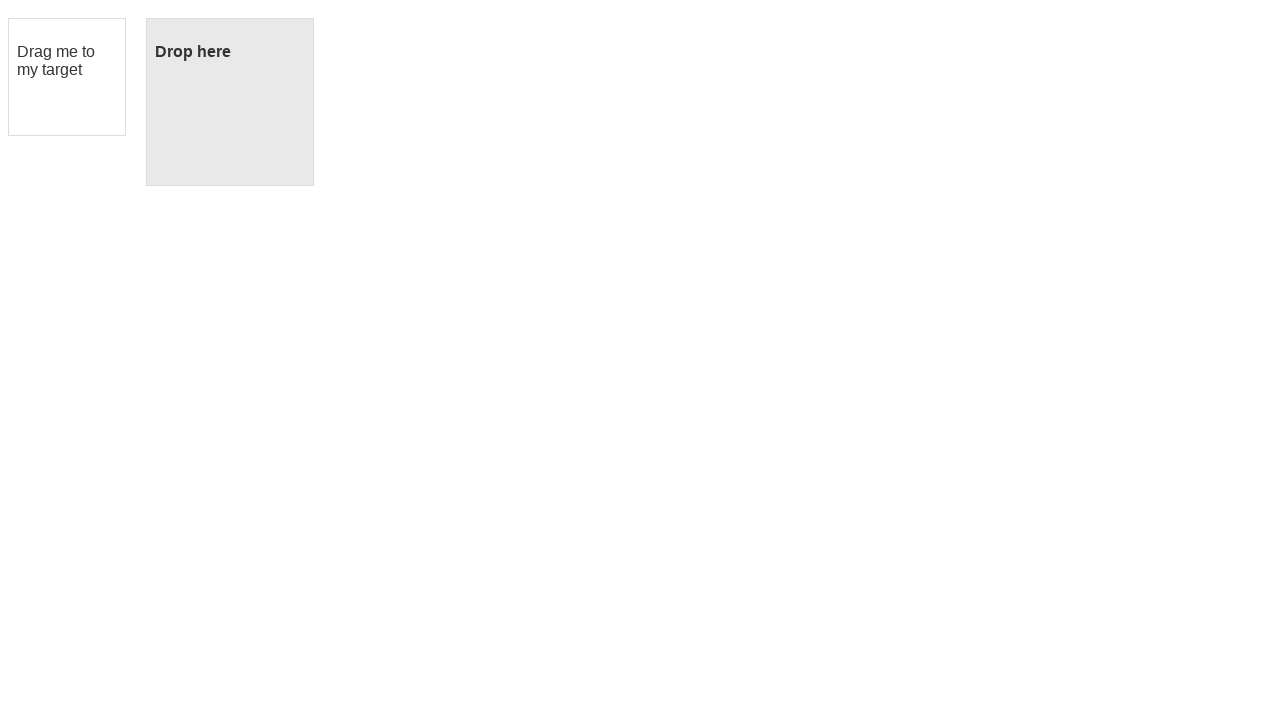

Dragged draggable element onto droppable target at (230, 102)
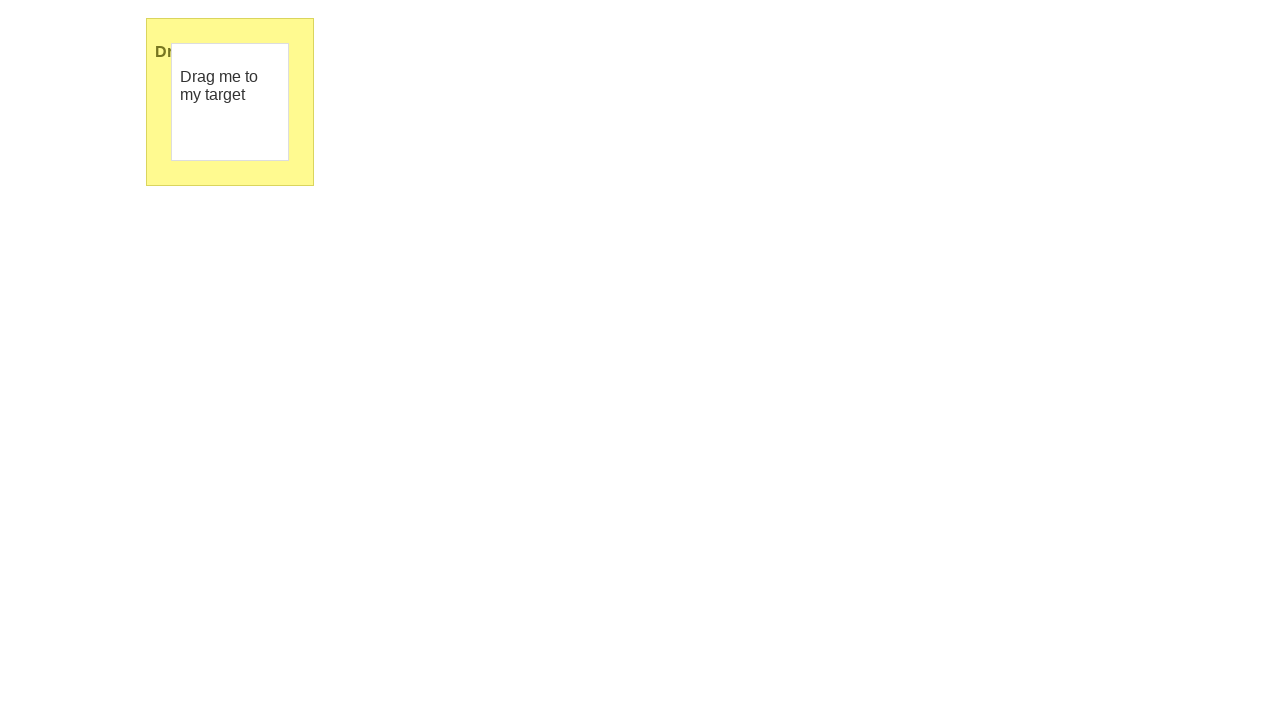

Waited 500ms for drop operation to complete
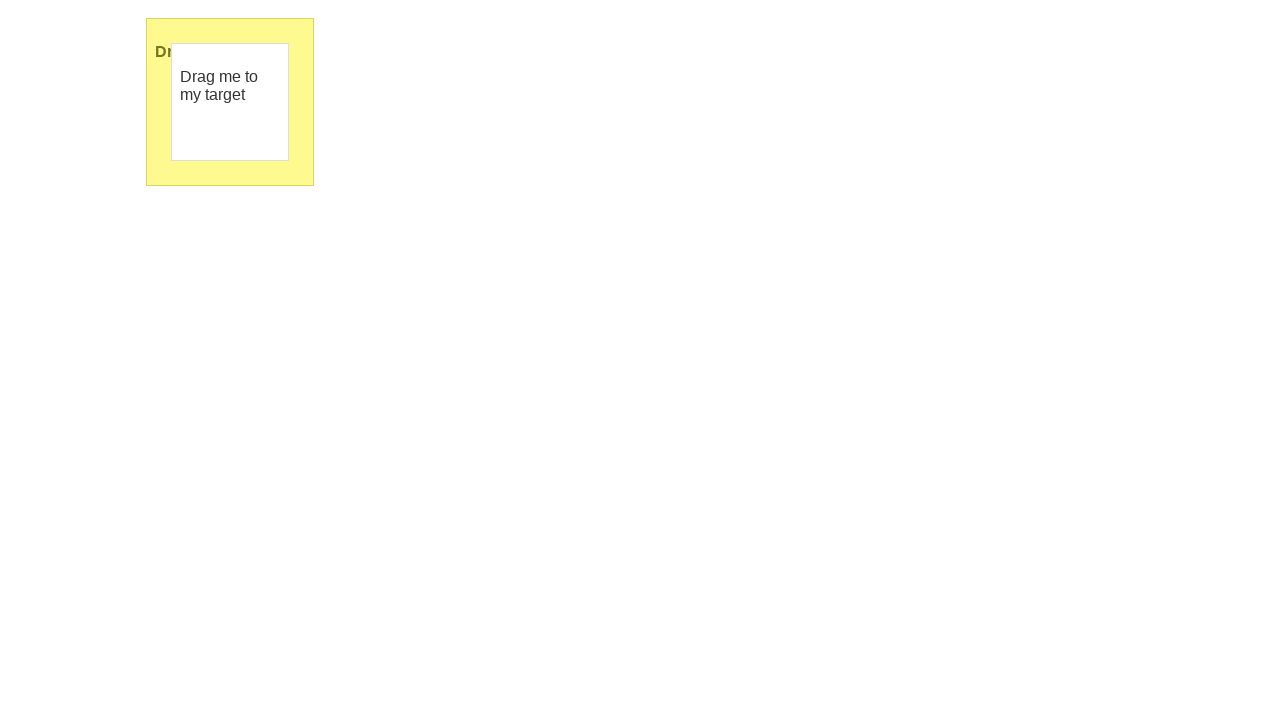

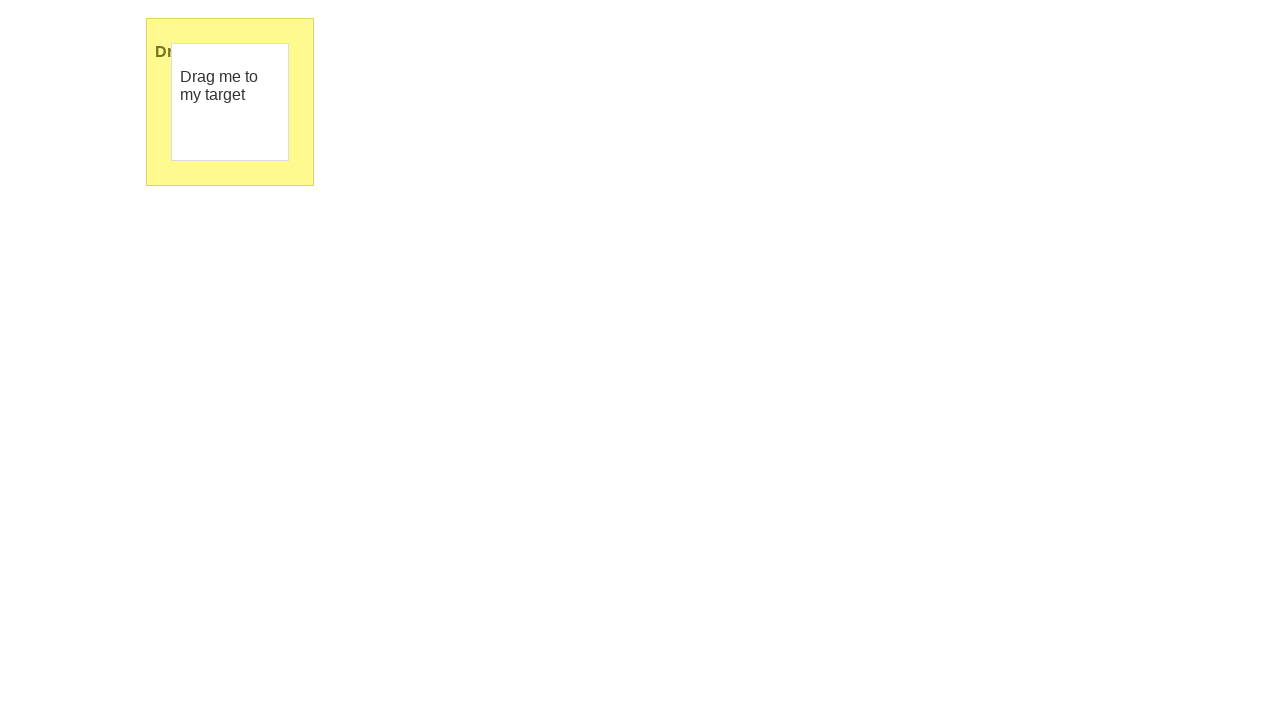